Tests input field by entering a value and verifying the field is not empty

Starting URL: http://the-internet.herokuapp.com/inputs

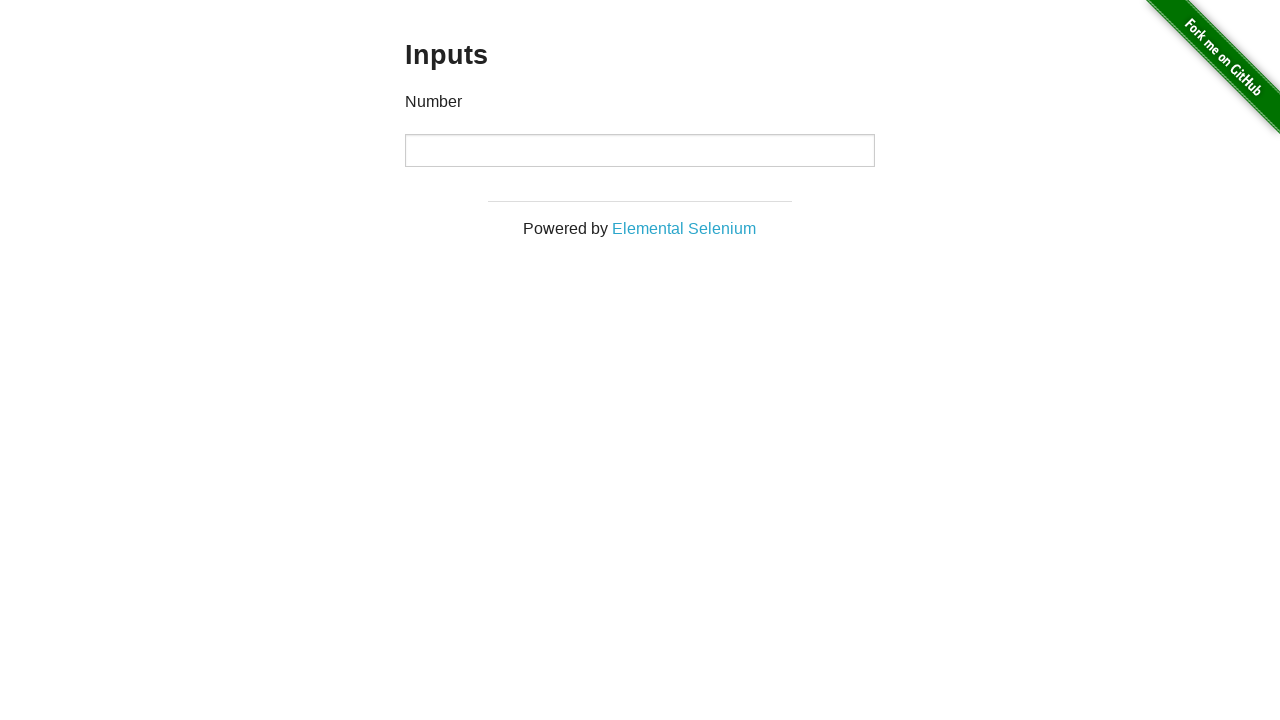

Entered '3' into the input field on .example input
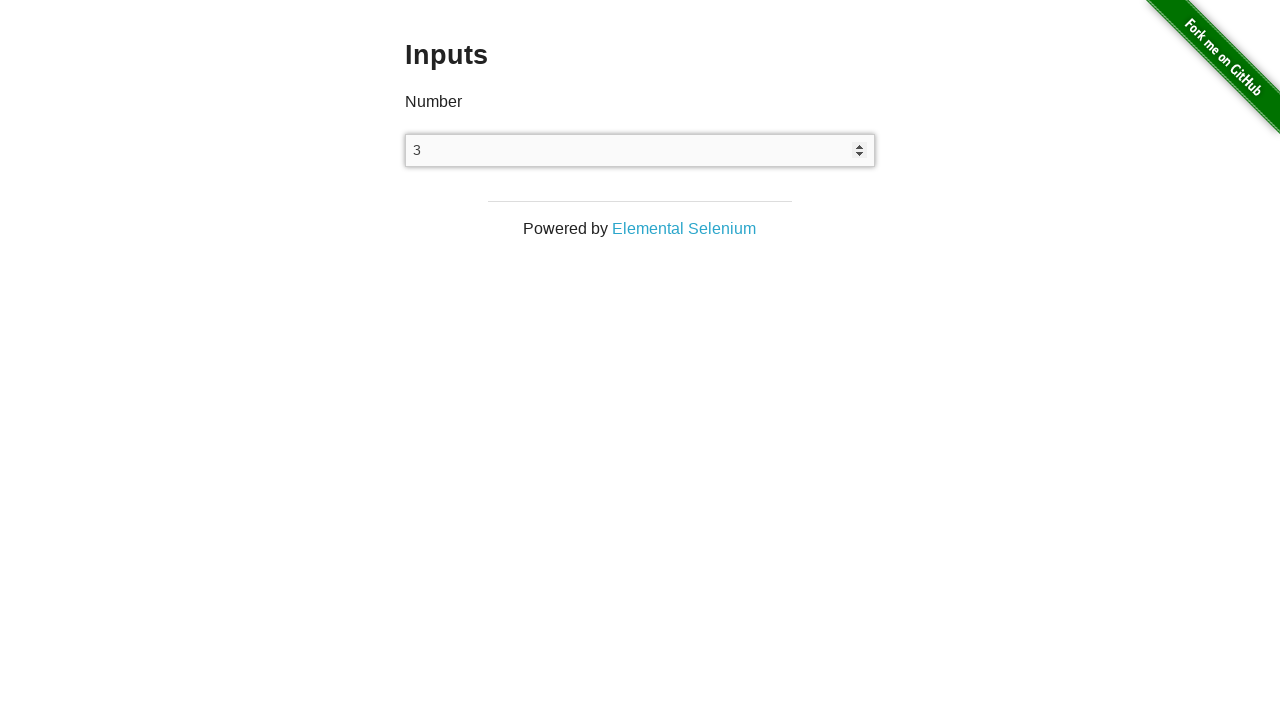

Verified that the input field is not empty
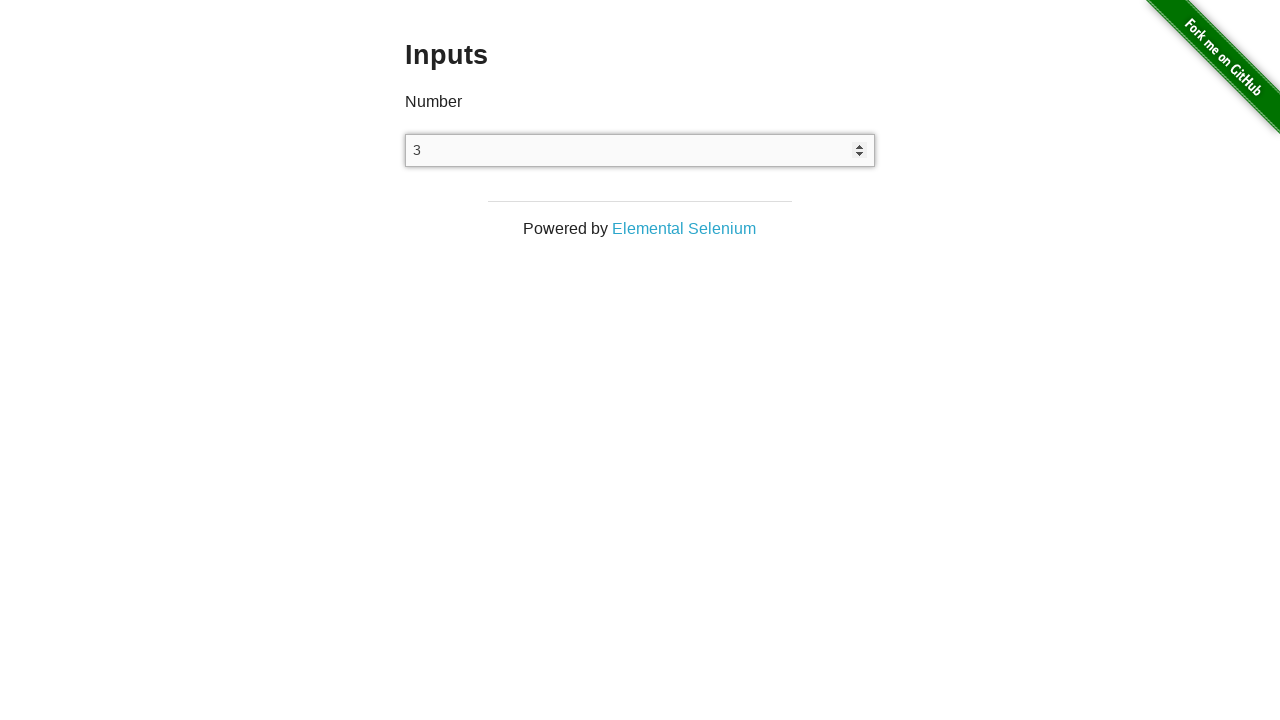

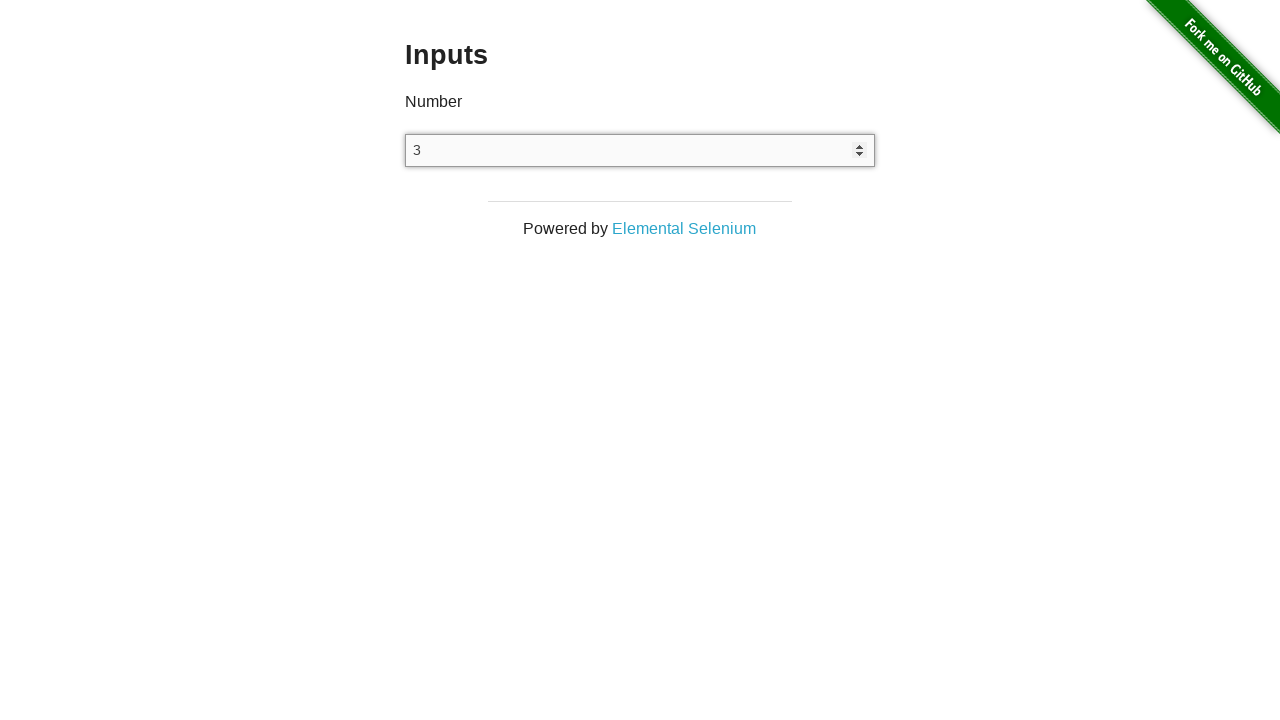